Tests an e-commerce checkout flow by clicking the cart icon, proceeding to checkout, applying a promo code, selecting a country from dropdown, agreeing to terms, and placing an order. Also includes logic to add specific vegetable items to the cart.

Starting URL: https://rahulshettyacademy.com/seleniumPractise/

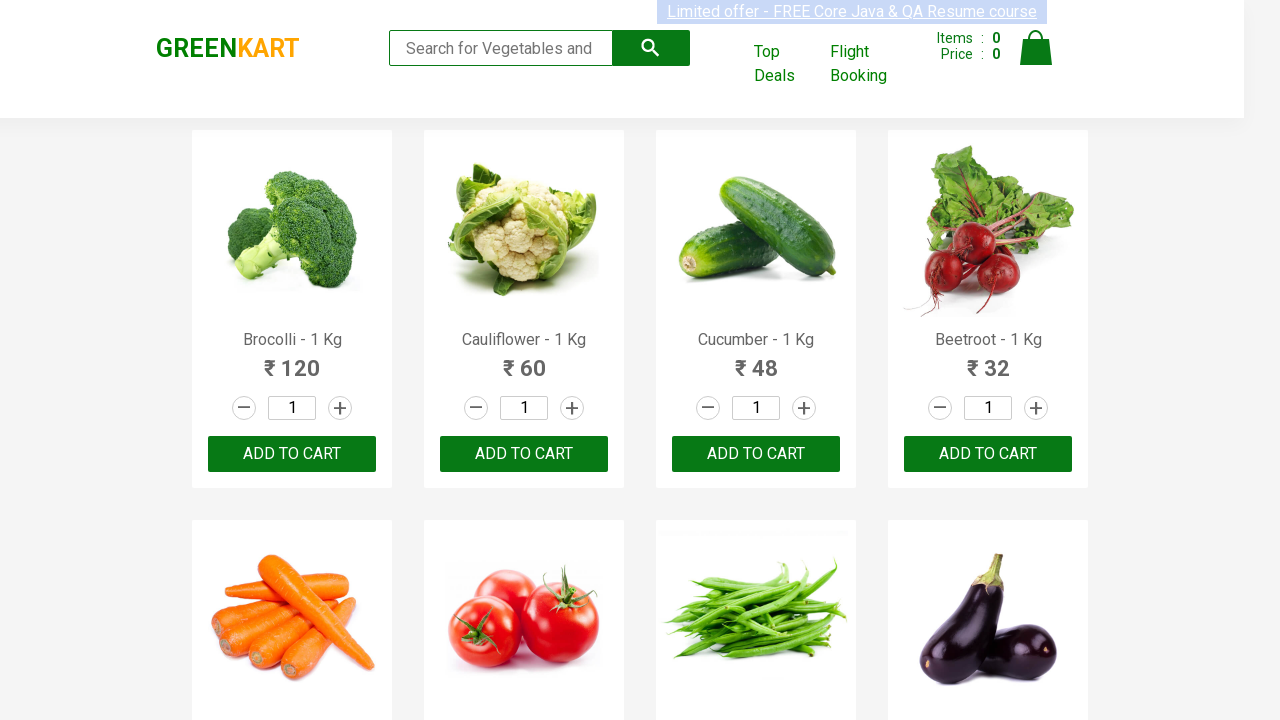

Clicked cart icon at (1036, 48) on img[alt='Cart']
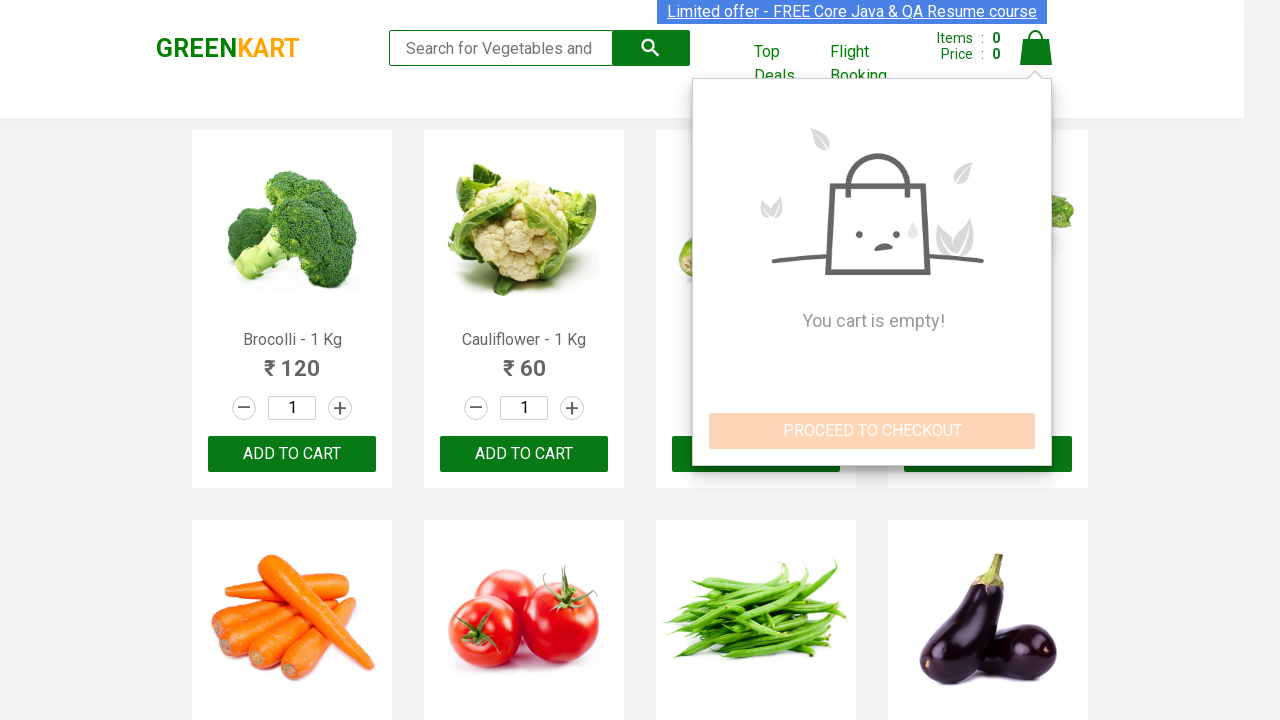

Clicked PROCEED TO CHECKOUT button at (872, 431) on xpath=//button[text()='PROCEED TO CHECKOUT']
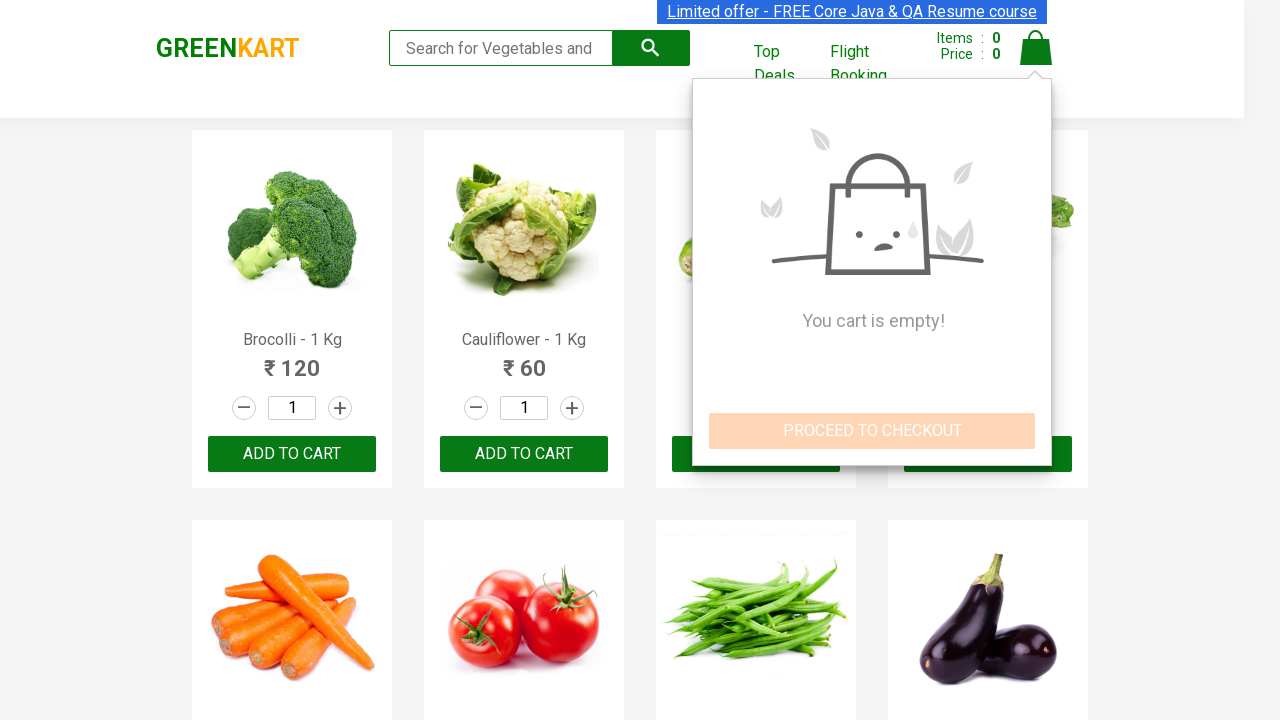

Promo code input field loaded
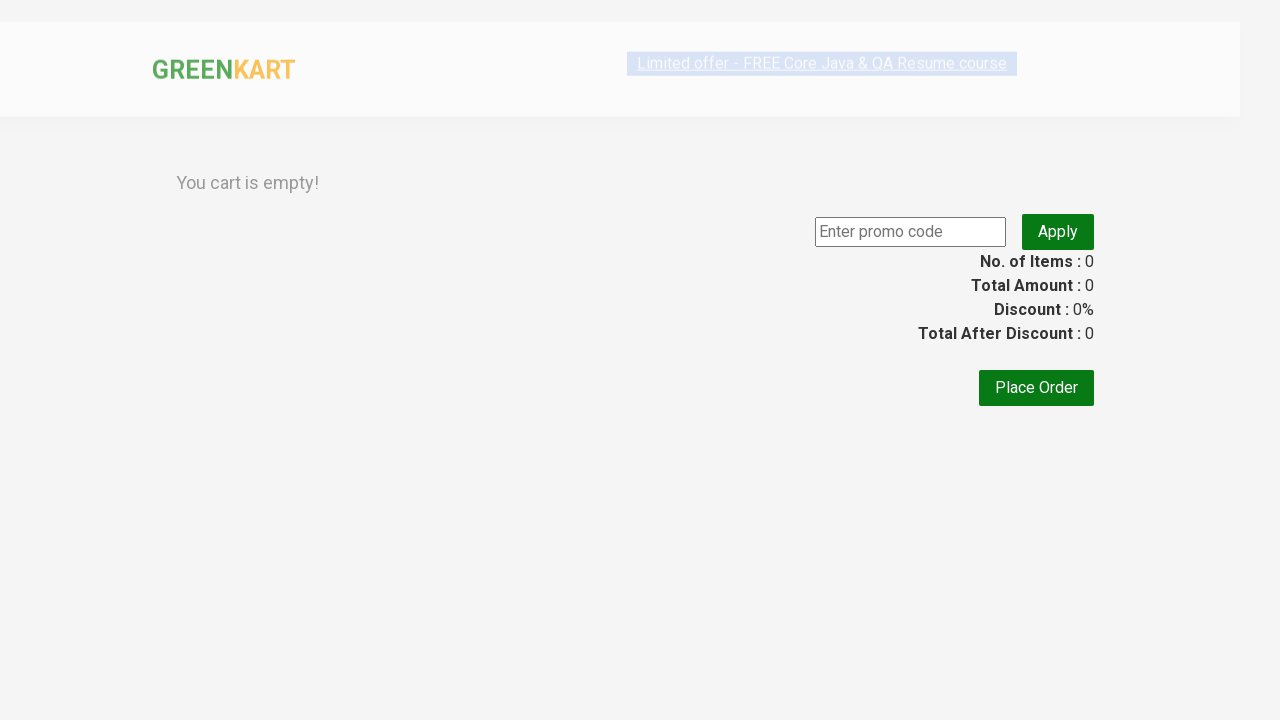

Filled promo code field with 'rahulshettyacademy' on .promoCode
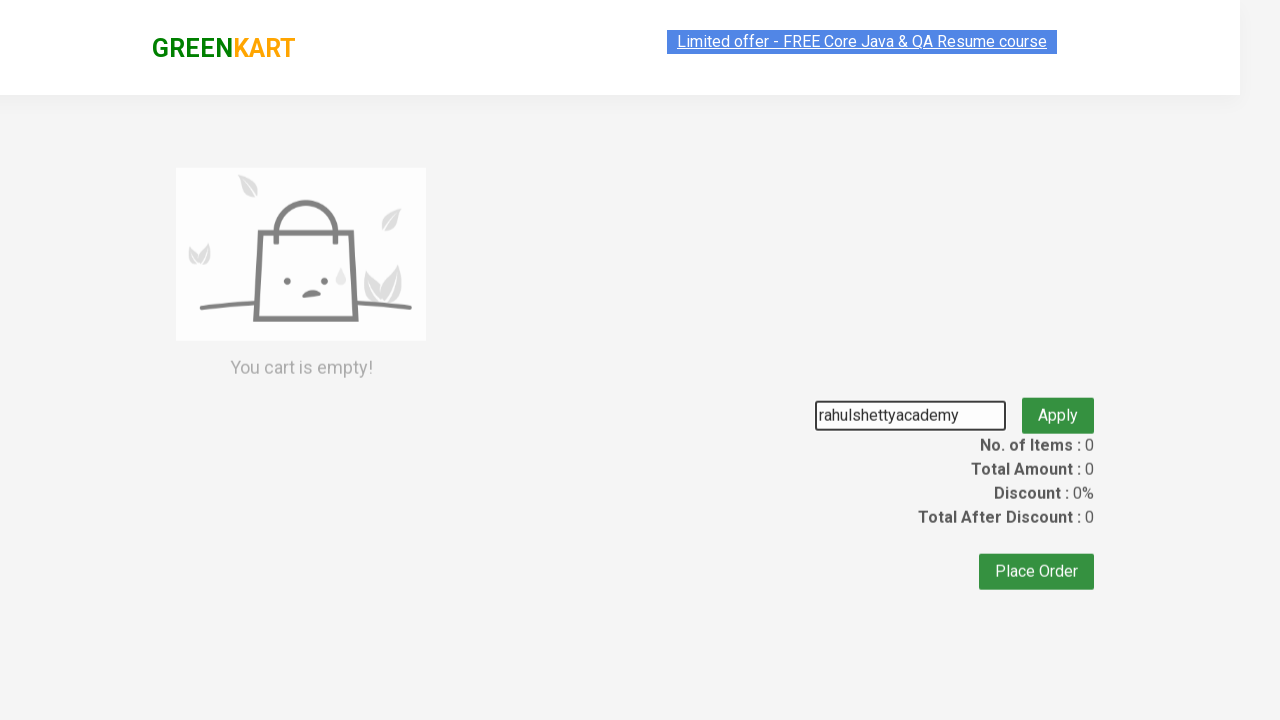

Clicked promo button to apply code at (1058, 404) on .promoBtn
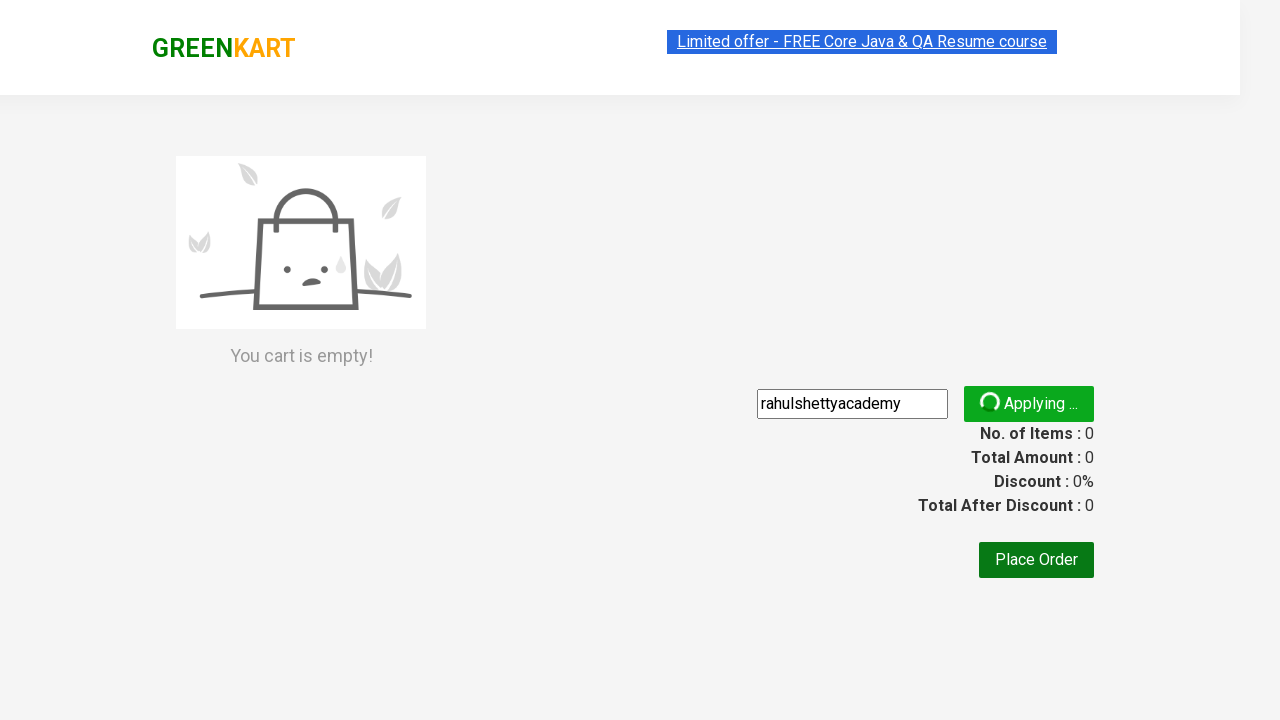

Promo code application confirmed
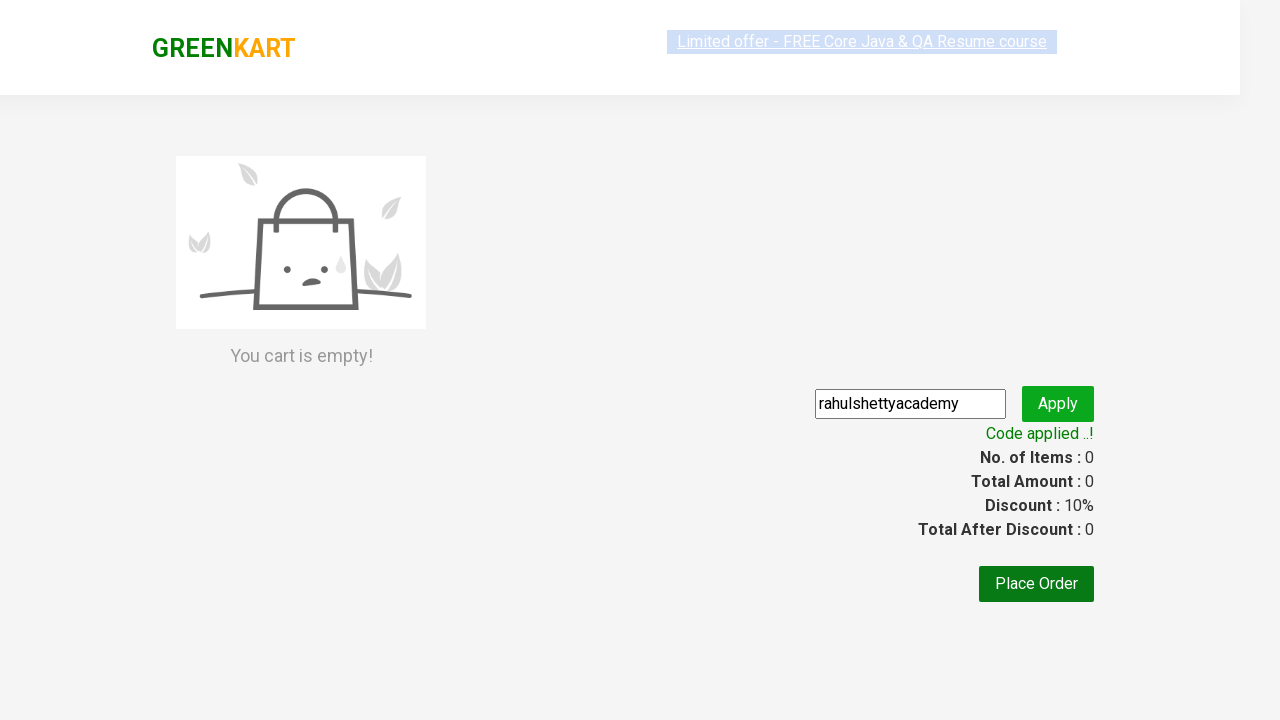

Clicked Place Order button at (1036, 584) on xpath=//button[text()='Place Order']
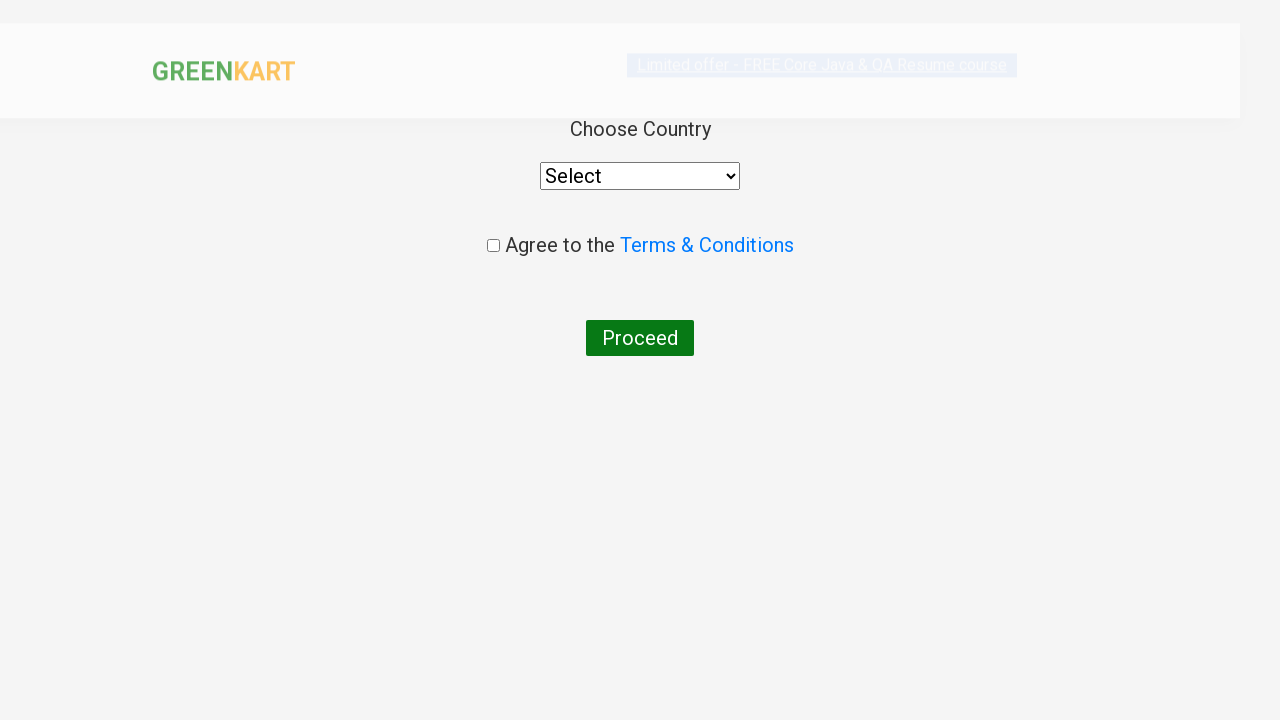

Selected 'India' from country dropdown on //self::label[text()='Choose Country']//parent::div//select
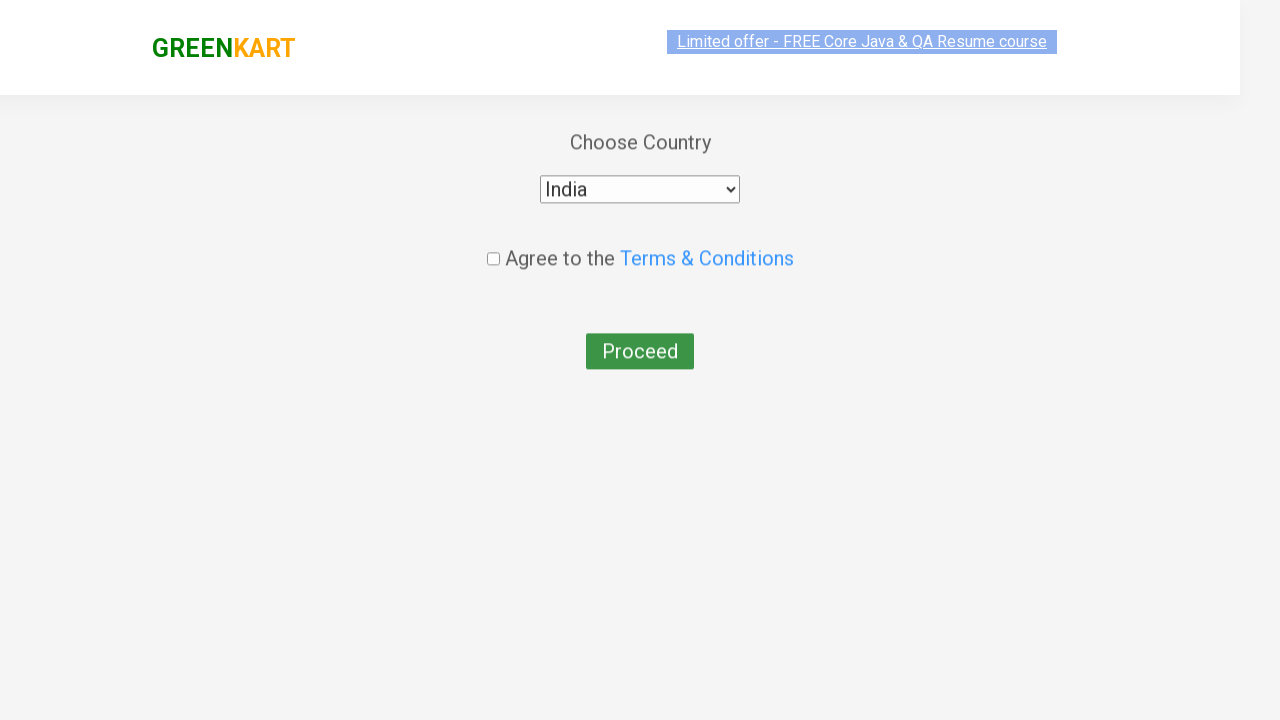

Checked agreement checkbox at (493, 246) on input[class='chkAgree']
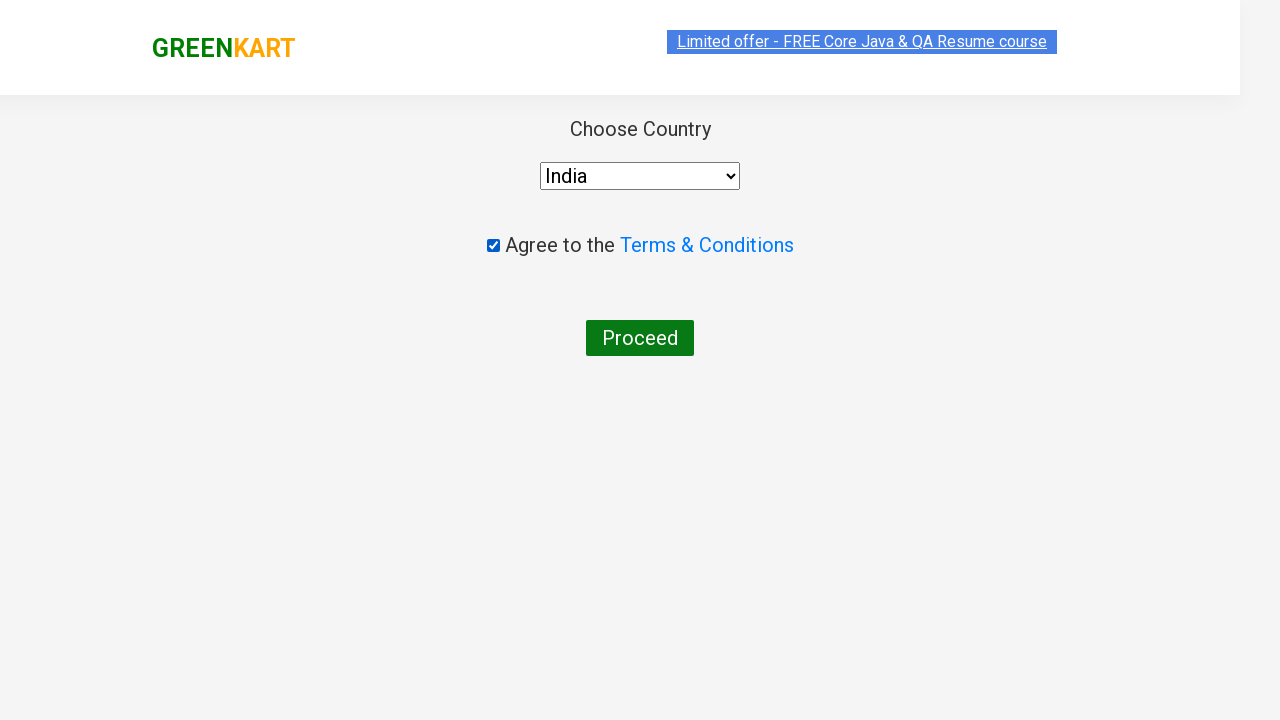

Clicked Proceed button to complete order at (640, 338) on xpath=//button[text()='Proceed']
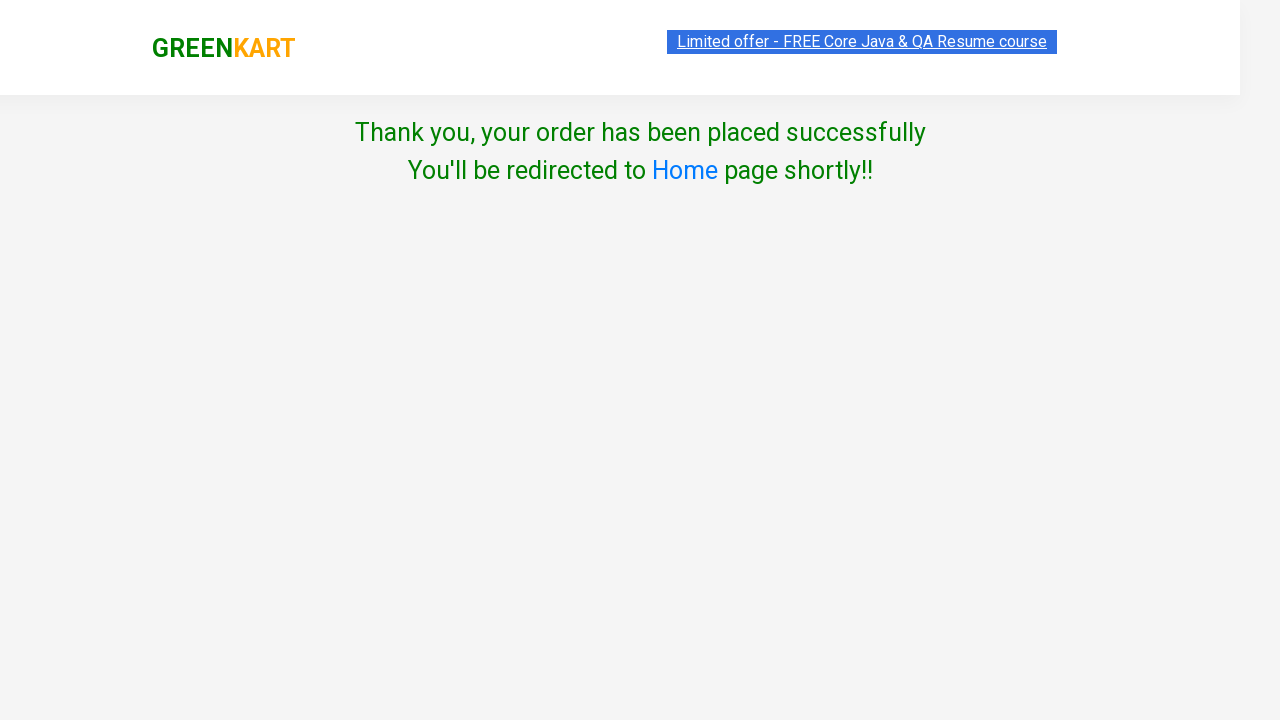

Retrieved all product names from page
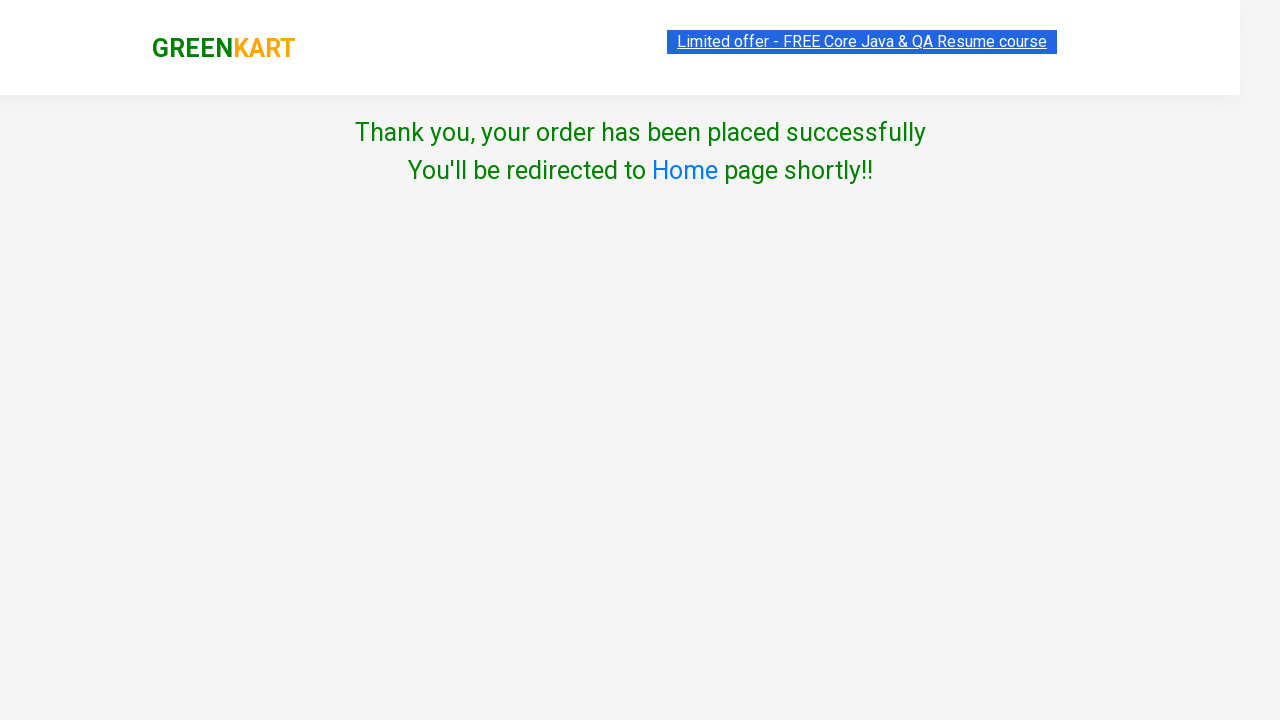

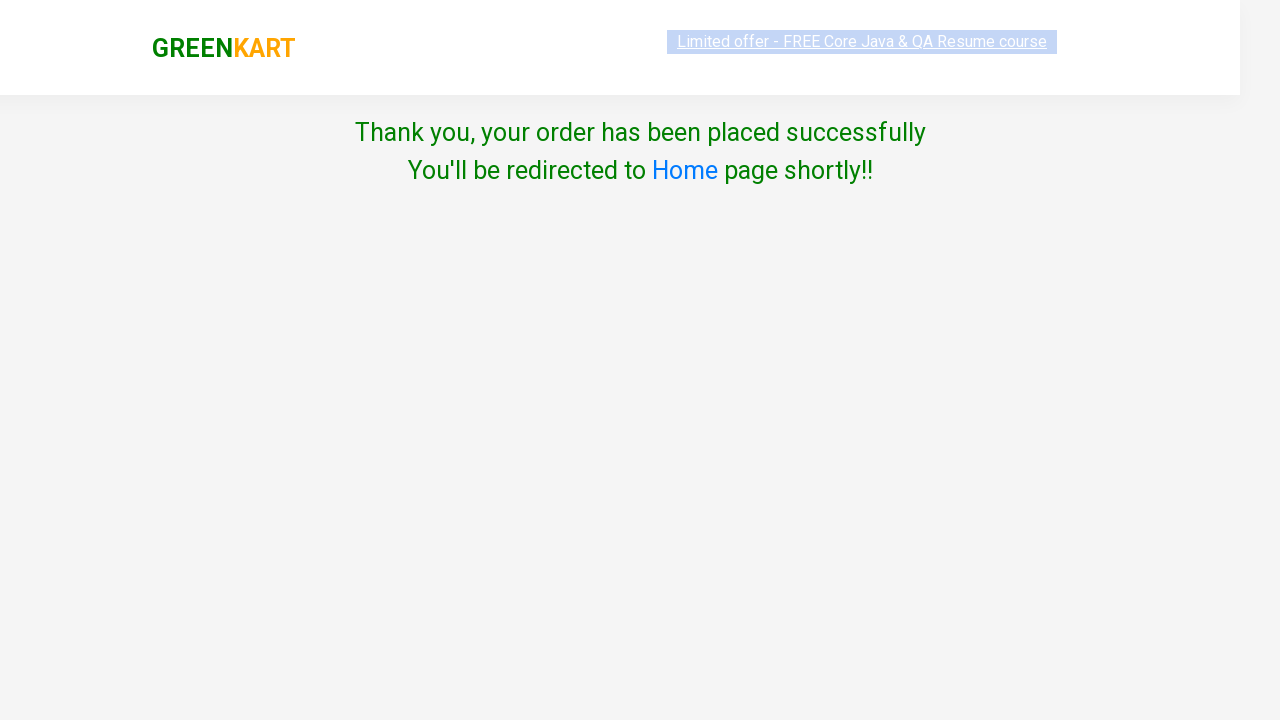